Tests double-click functionality by performing a double-click action on a button element that triggers a JavaScript function on the test automation practice page.

Starting URL: https://testautomationpractice.blogspot.com/

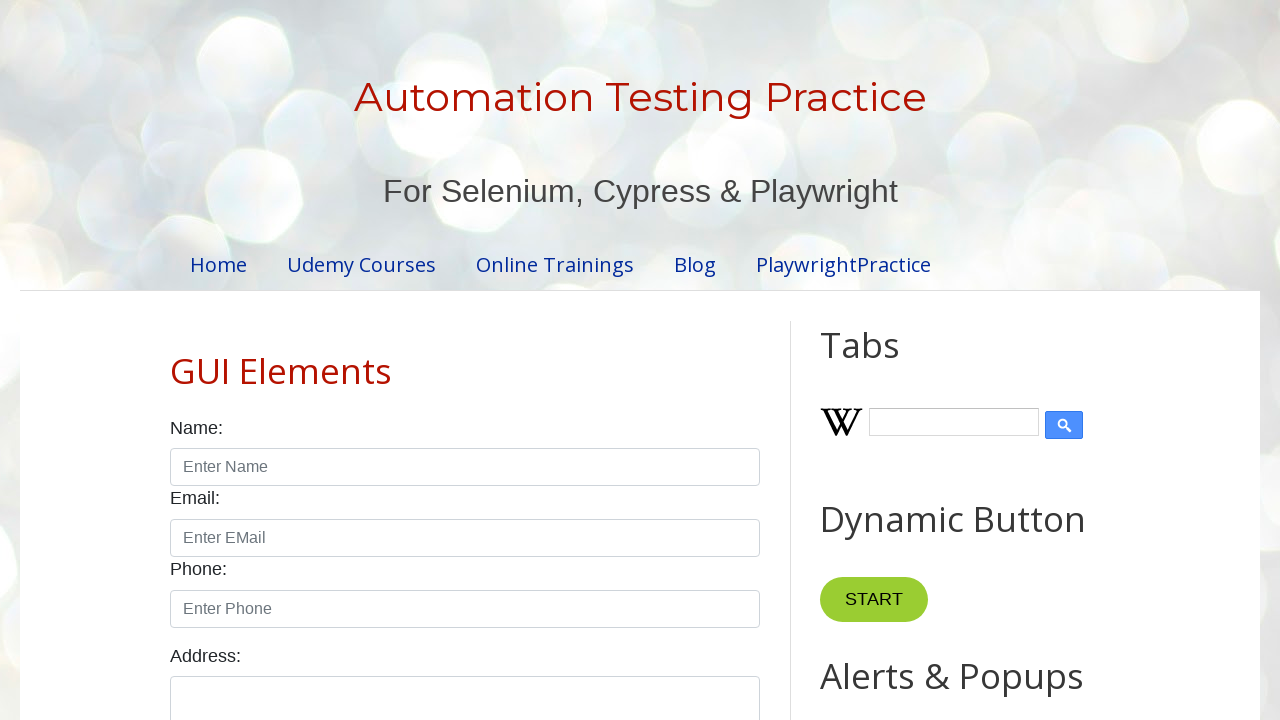

Navigated to test automation practice page
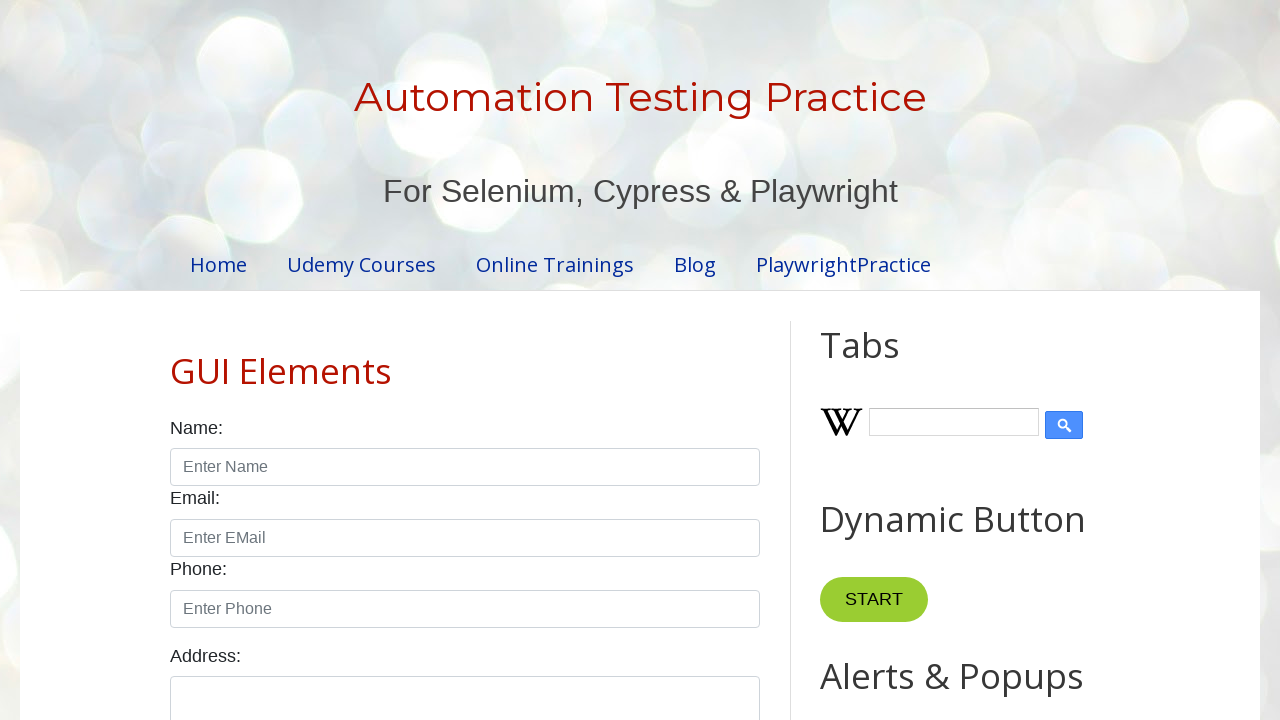

Performed double-click action on the button element at (885, 360) on xpath=//button[@ondblclick='myFunction1()']
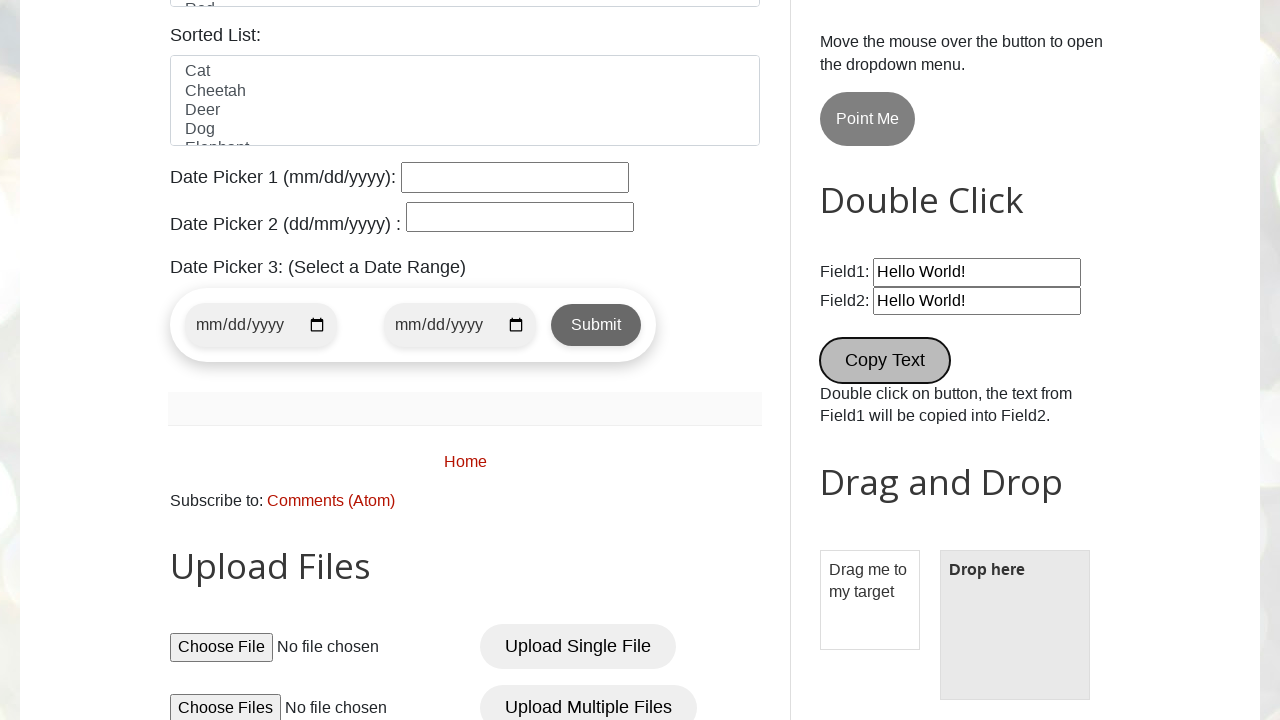

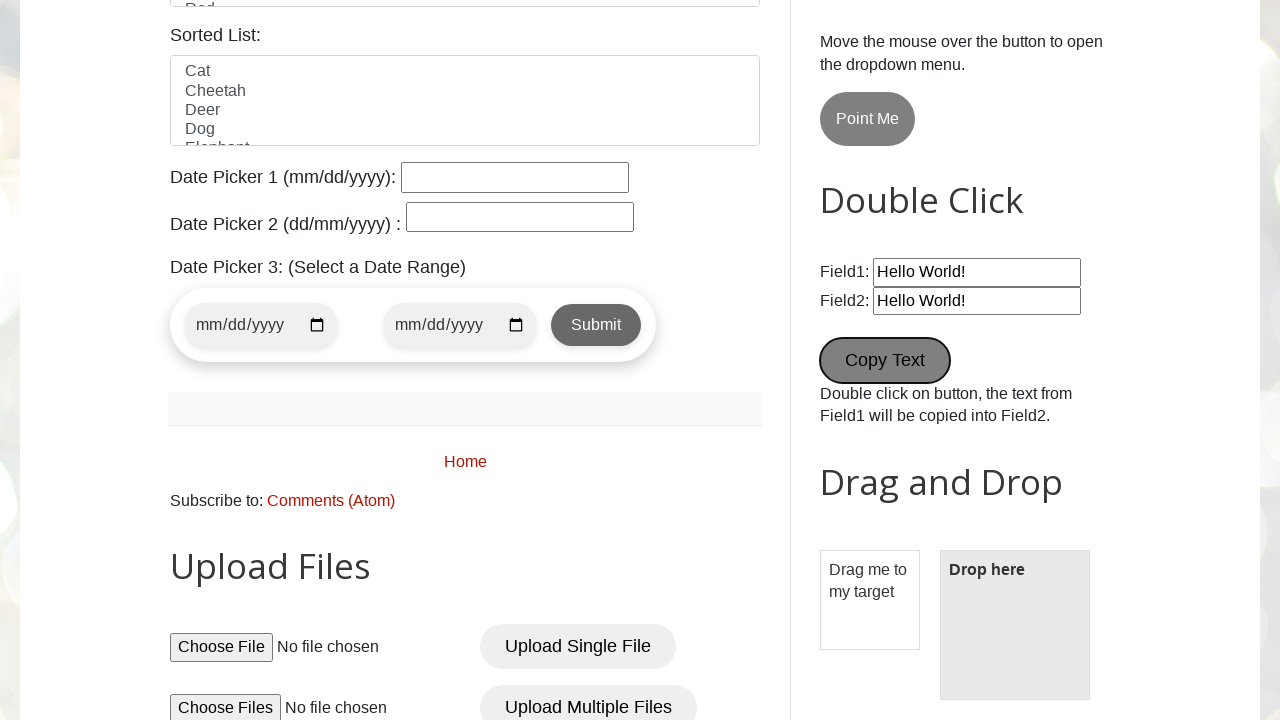